Tests similar products panel by navigating to a product section and clicking on a panel to expand it

Starting URL: http://www.kevinlamping.com/webdriverio-course-content/index.html

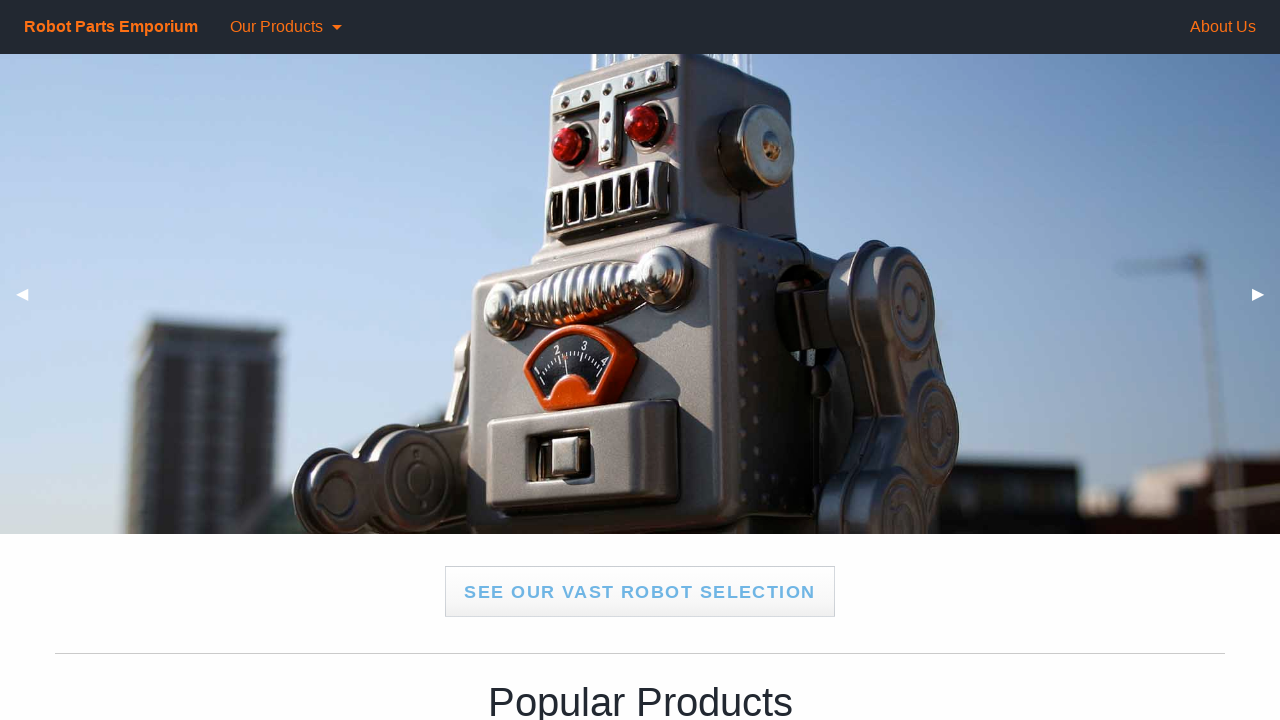

Clicked on product section link at (640, 592) on xpath=/html/body/div[3]/a
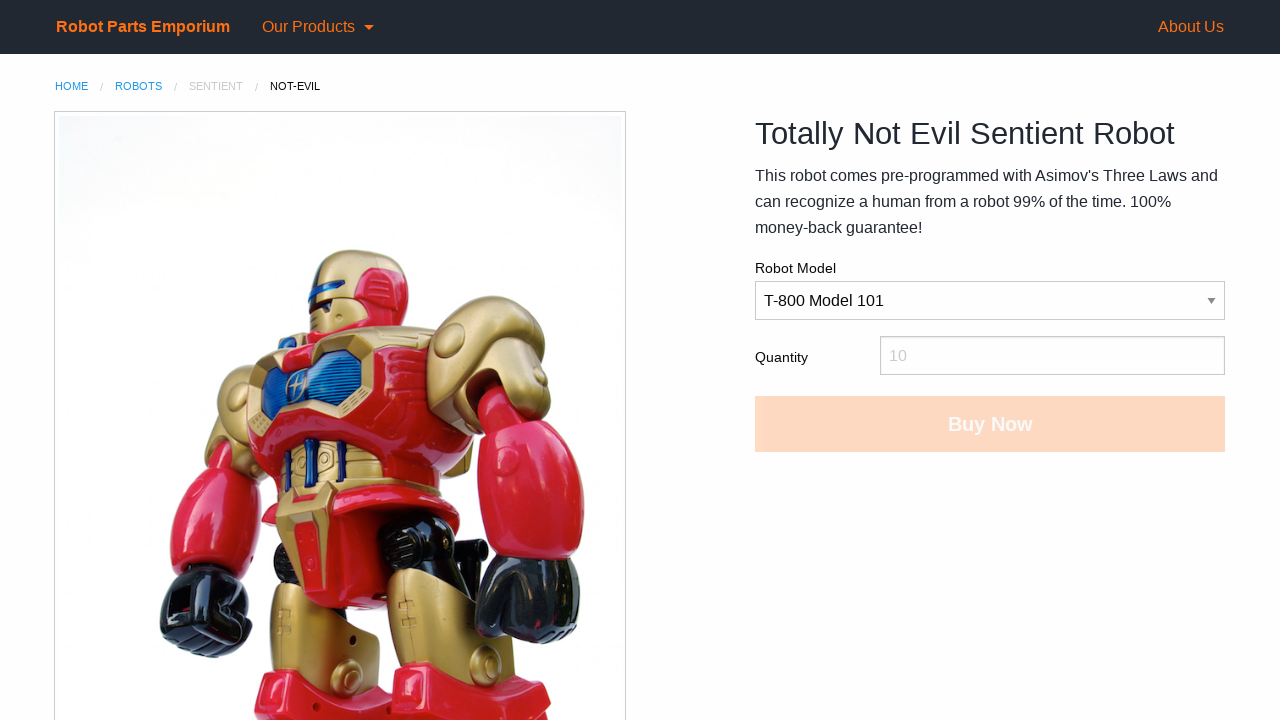

Clicked on similar products panel to expand it at (220, 360) on #panel2-label
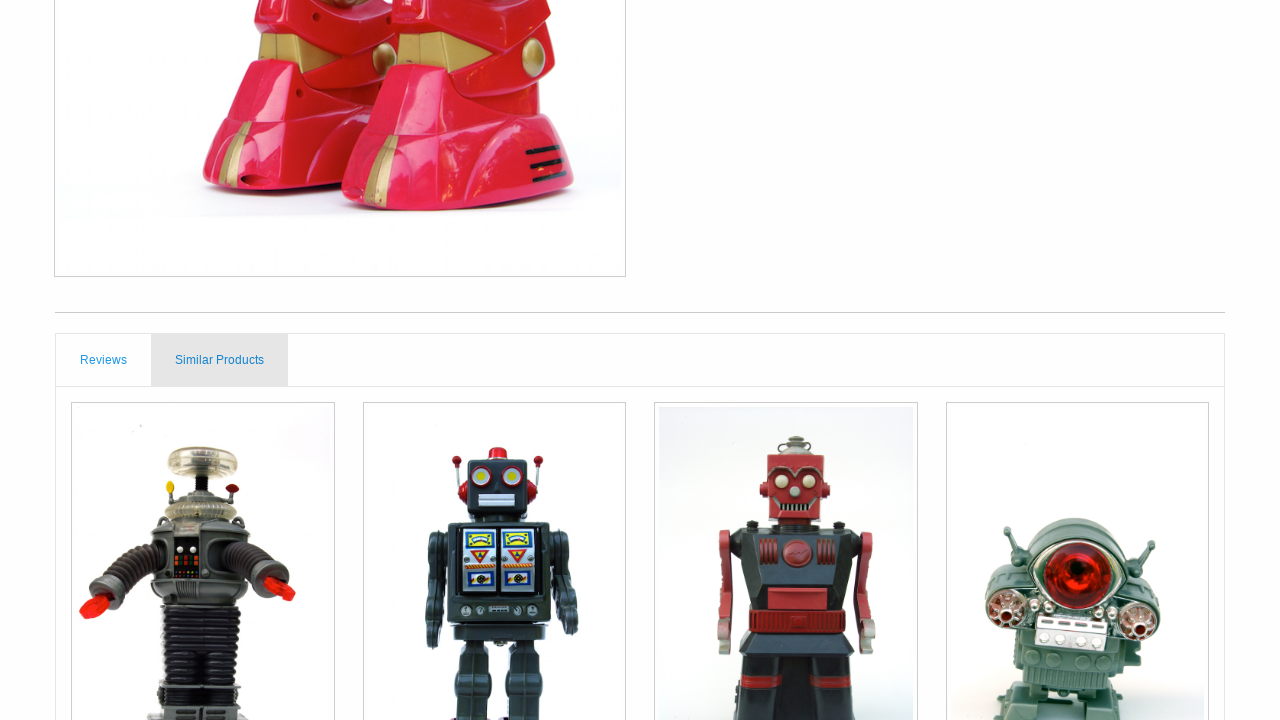

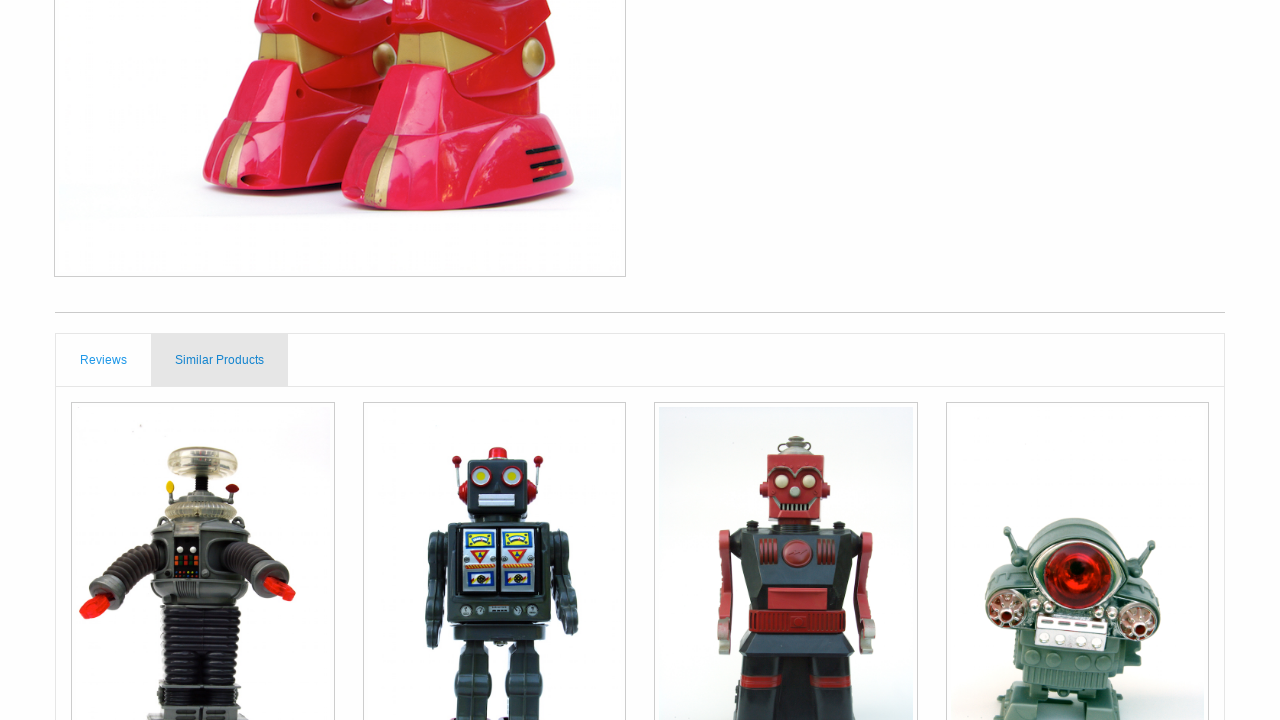